Tests handling of a normal JavaScript alert by clicking the trigger button and accepting the alert

Starting URL: https://the-internet.herokuapp.com/javascript_alerts

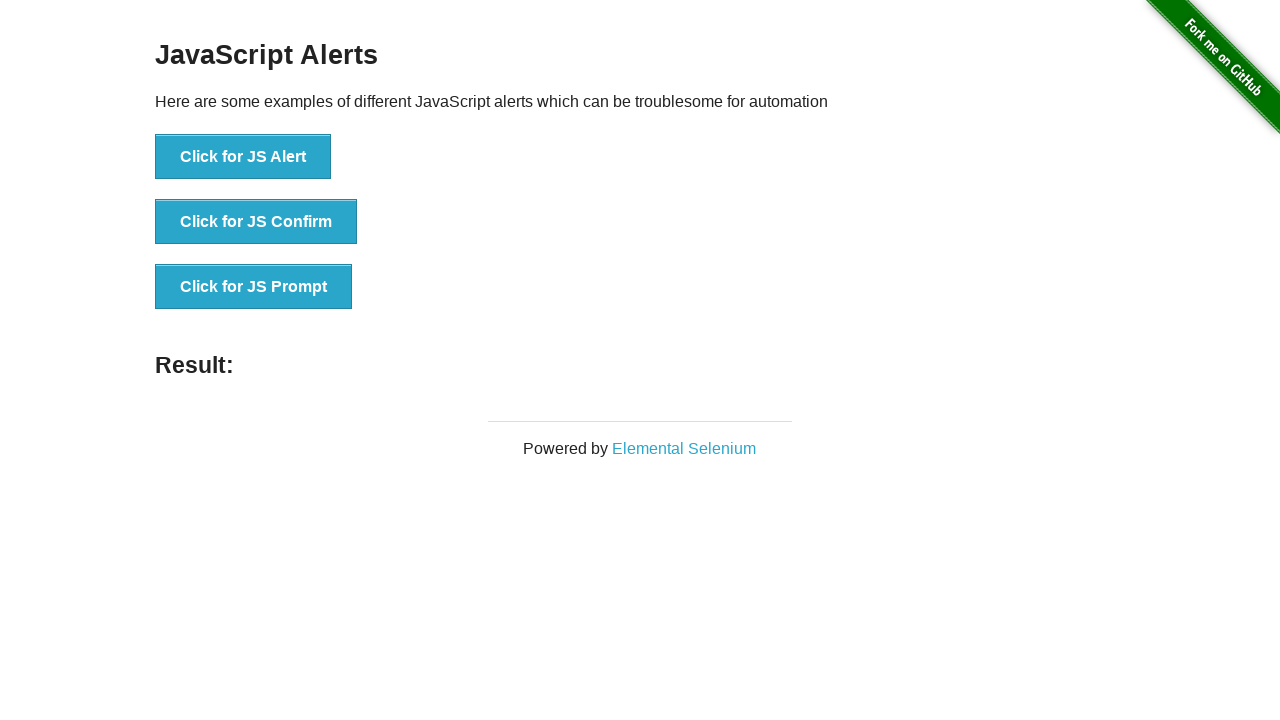

Clicked 'Click for JS Alert' button to trigger JavaScript alert at (243, 157) on xpath=//button[normalize-space()='Click for JS Alert']
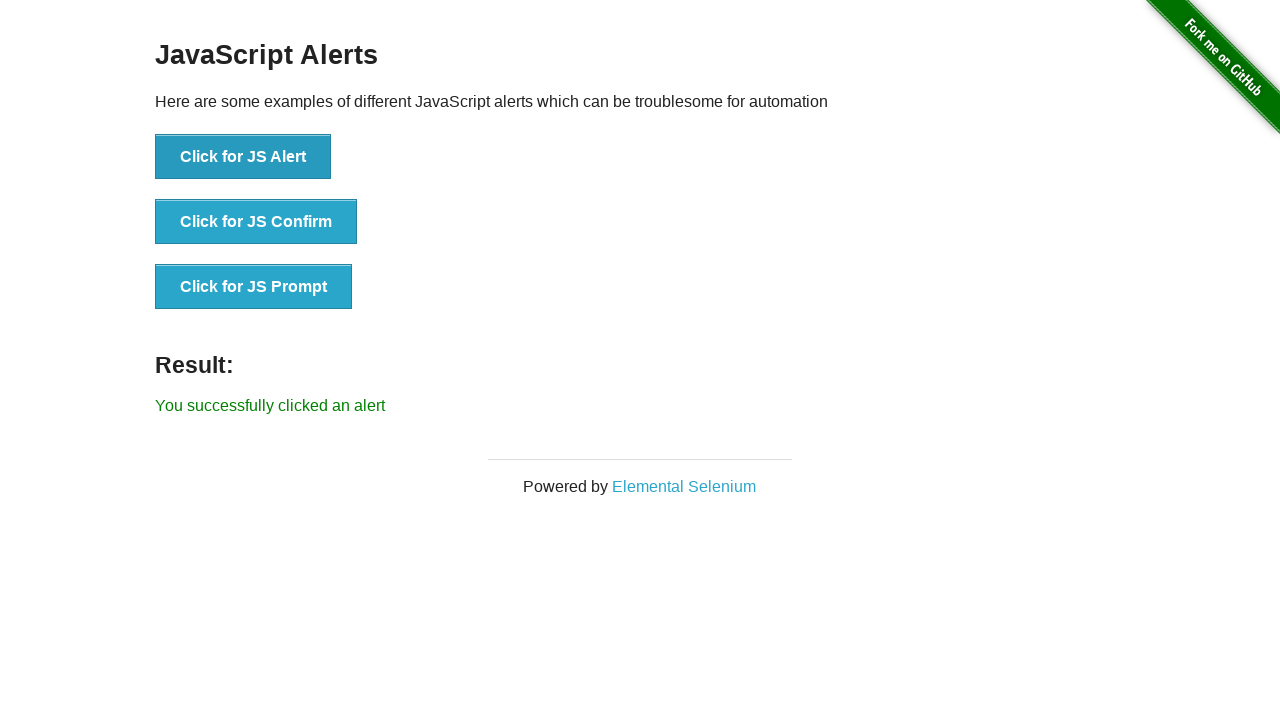

Set up dialog handler to automatically accept alerts
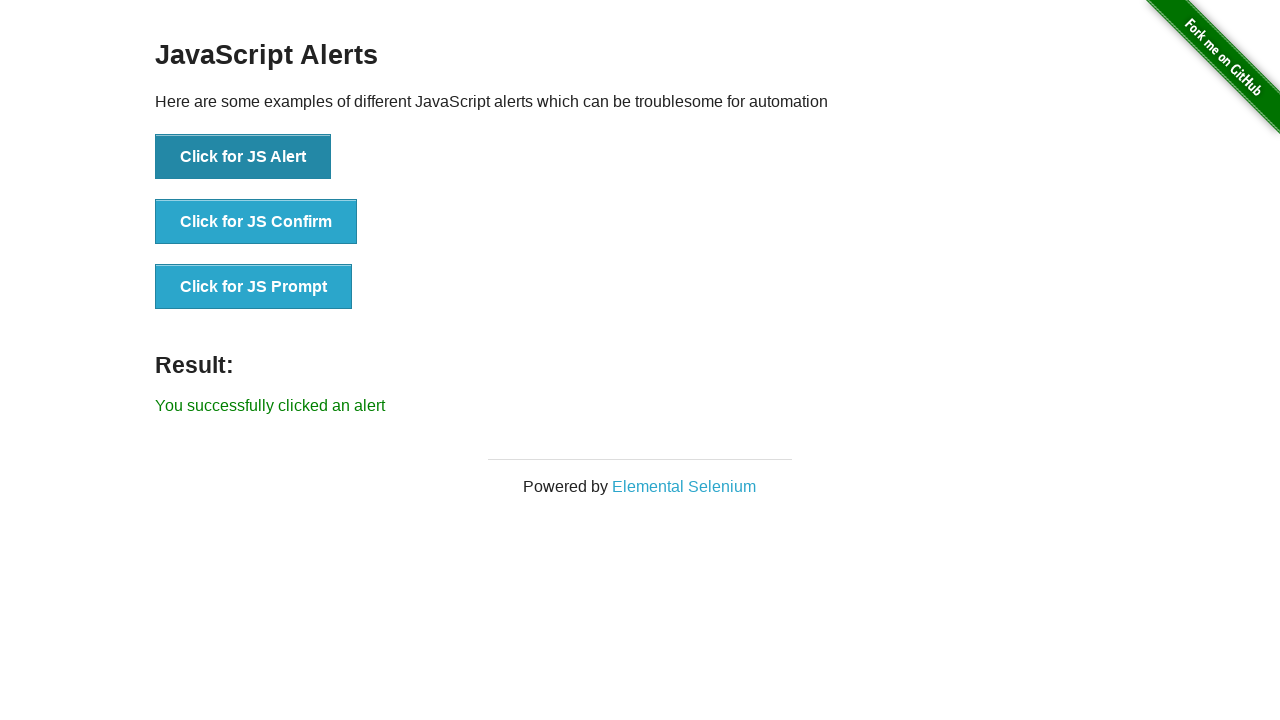

Registered alert handler to verify message and accept
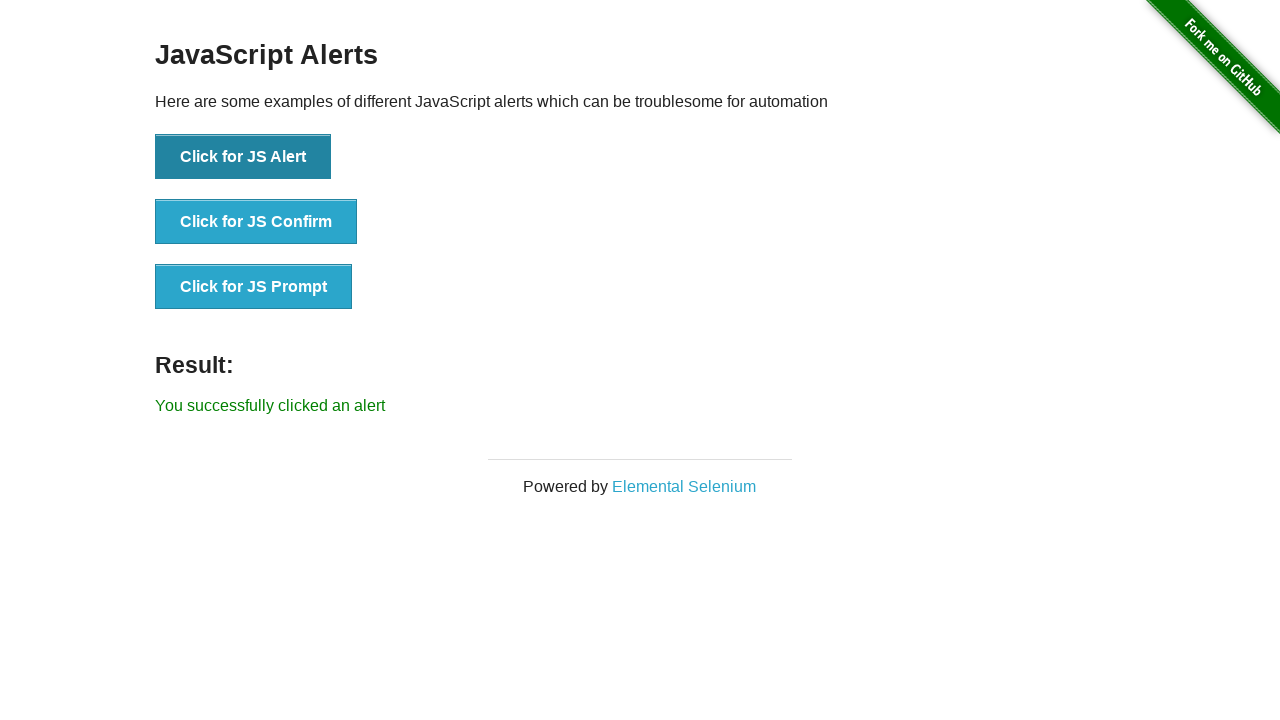

Clicked 'Click for JS Alert' button to trigger and verify alert with message 'I am a JS Alert' at (243, 157) on xpath=//button[normalize-space()='Click for JS Alert']
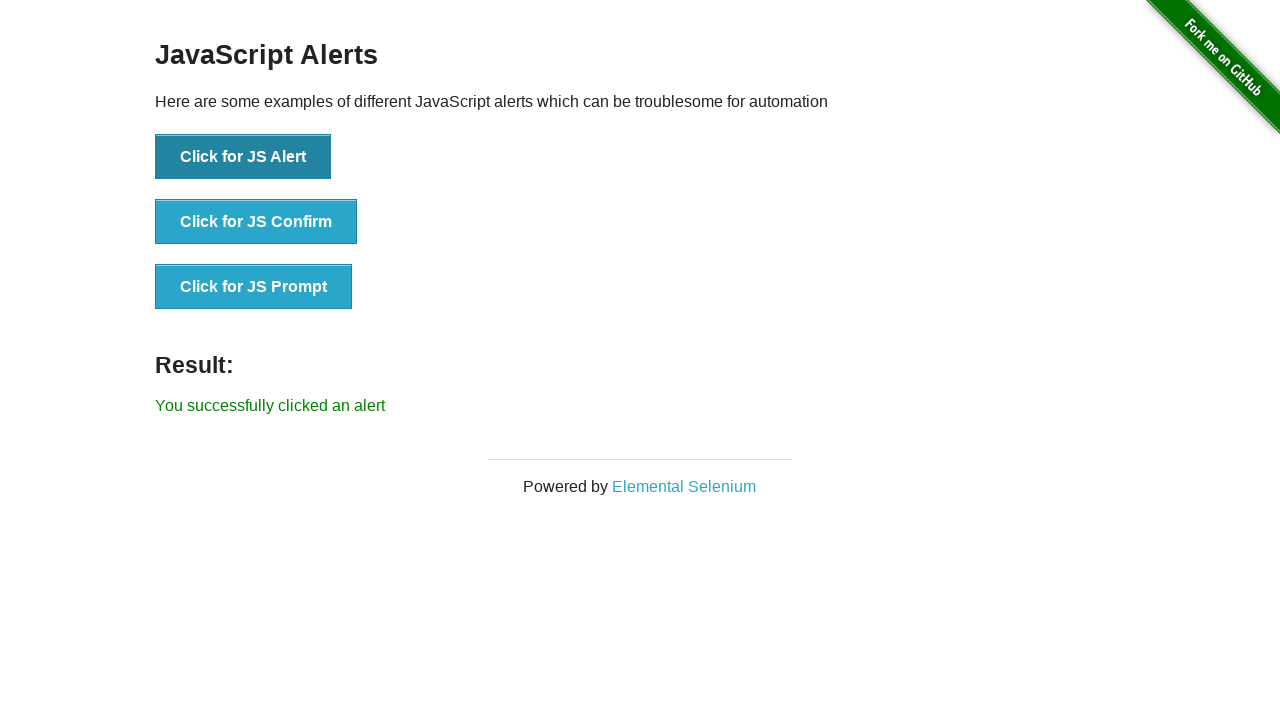

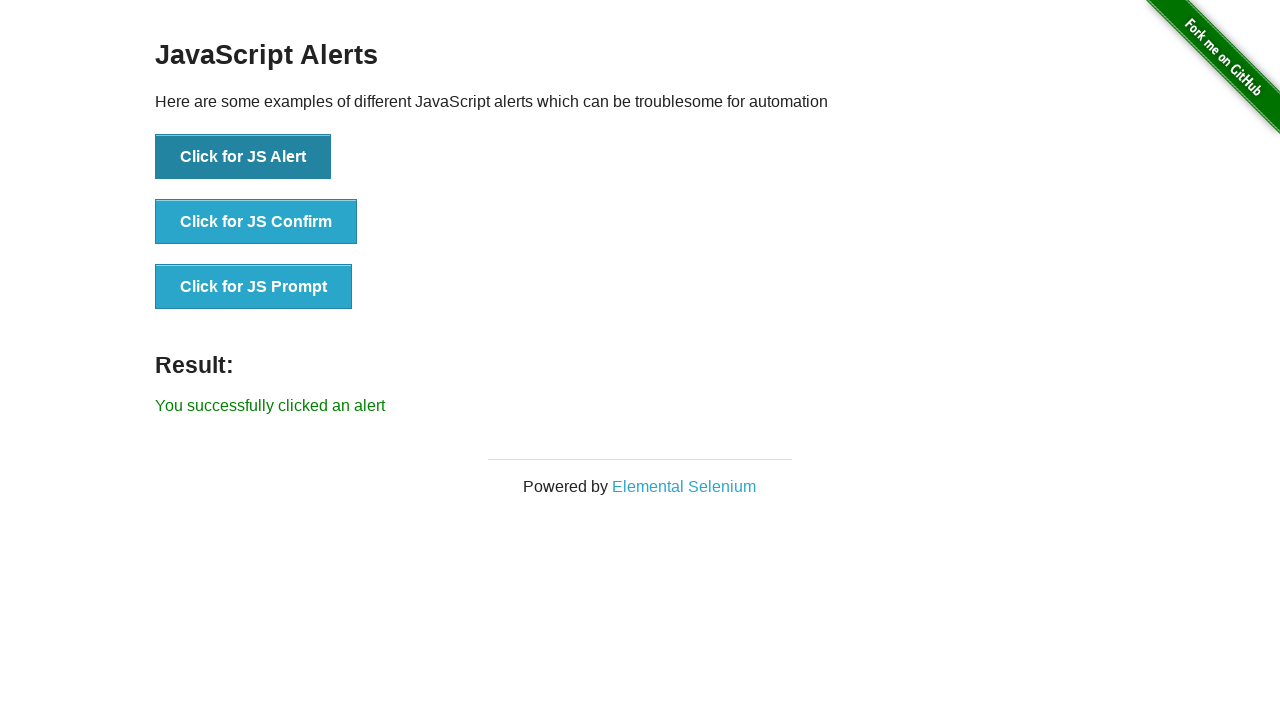